Fills basic form fields to simulate a form that might have CAPTCHA, testing the automation of standard form inputs

Starting URL: https://demoqa.com/automation-practice-form

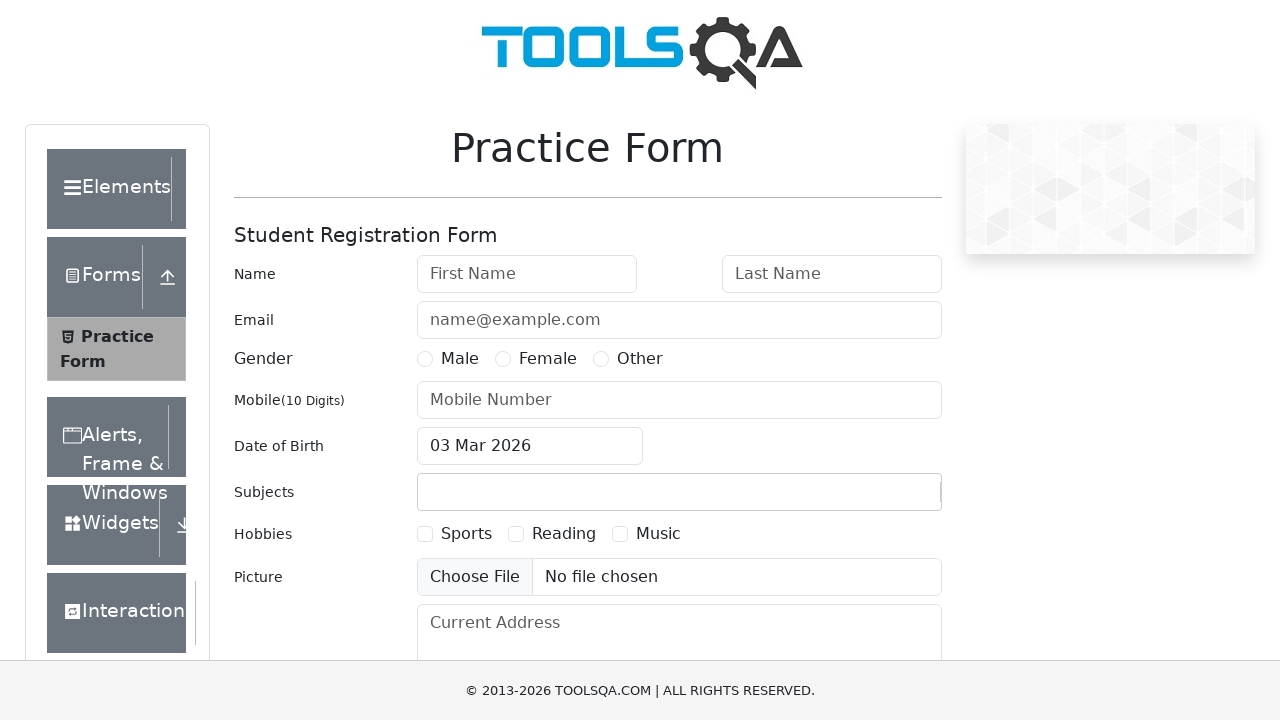

Waited for page to fully load (networkidle)
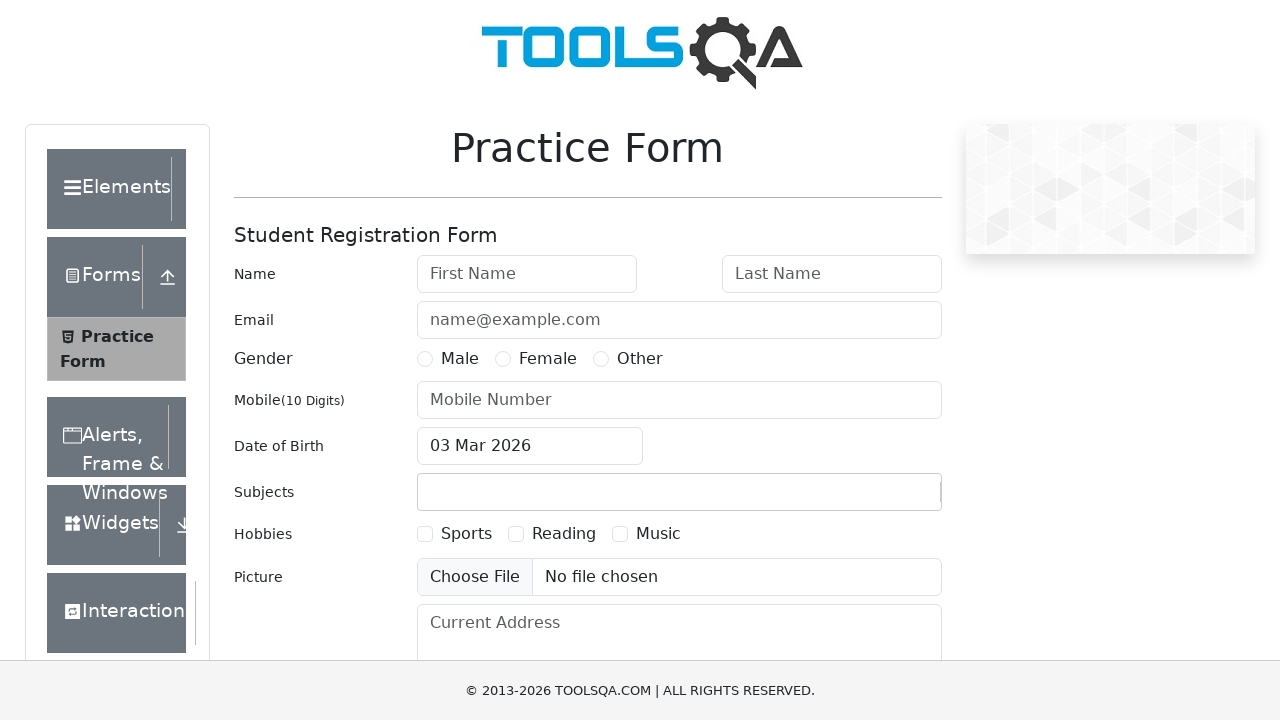

Filled first name field with 'Test' on #firstName
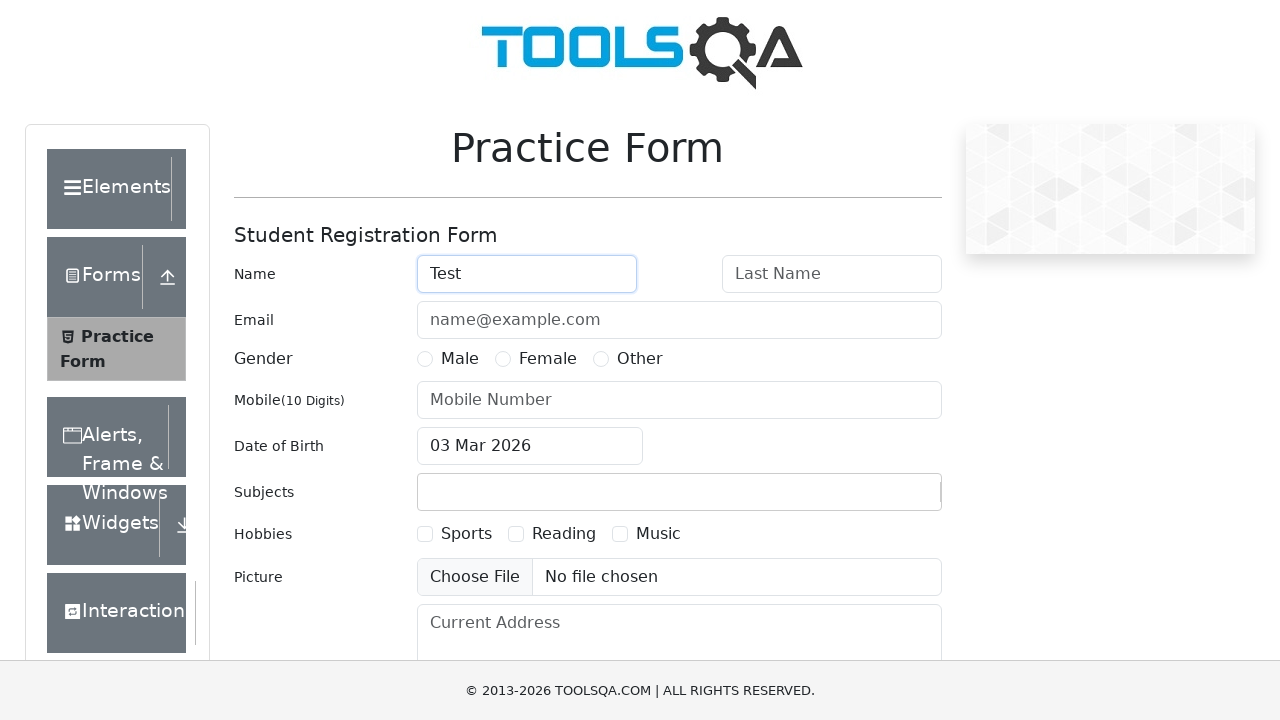

Filled last name field with 'User' on #lastName
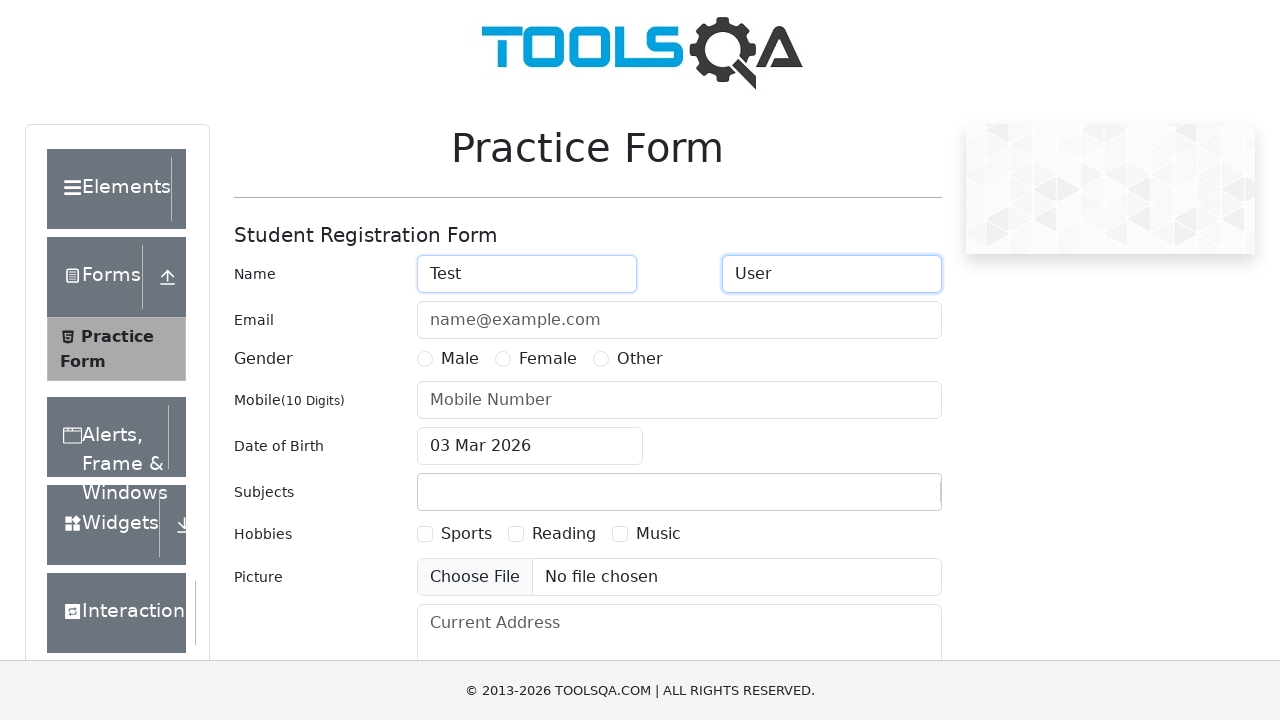

Filled email field with 'test@example.com' on #userEmail
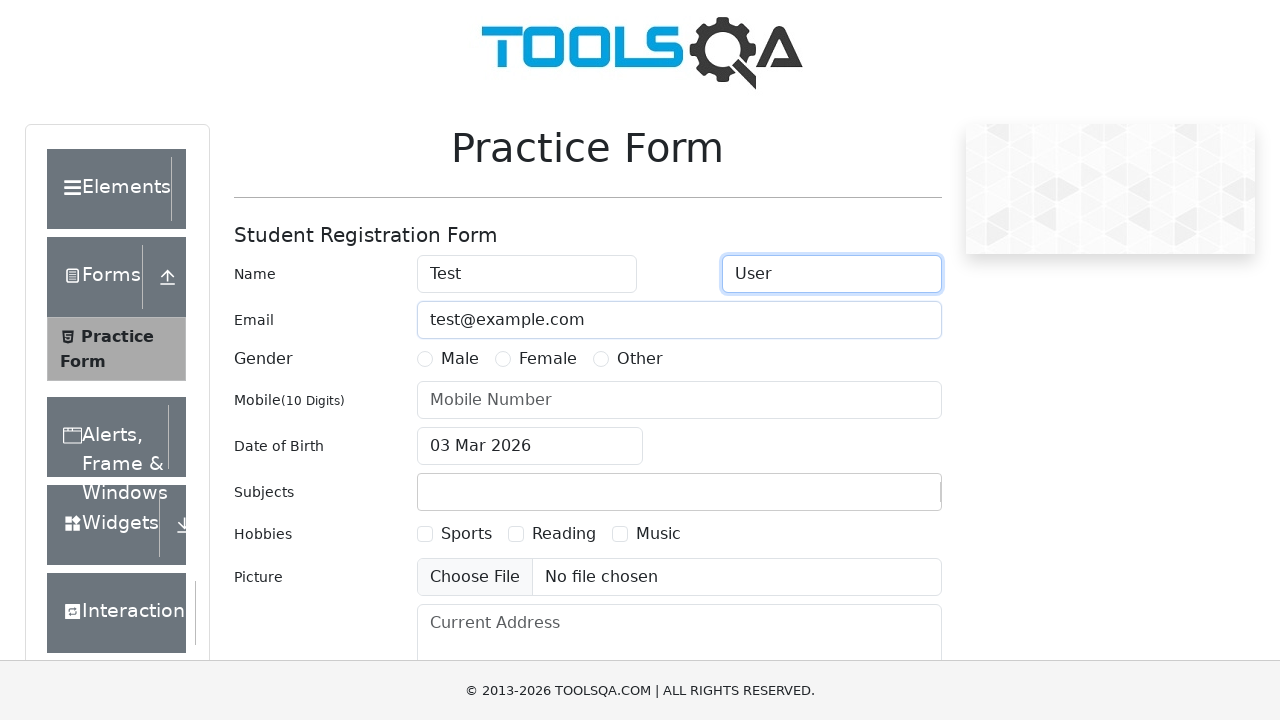

Selected gender radio button option 1 at (425, 359) on #gender-radio-1
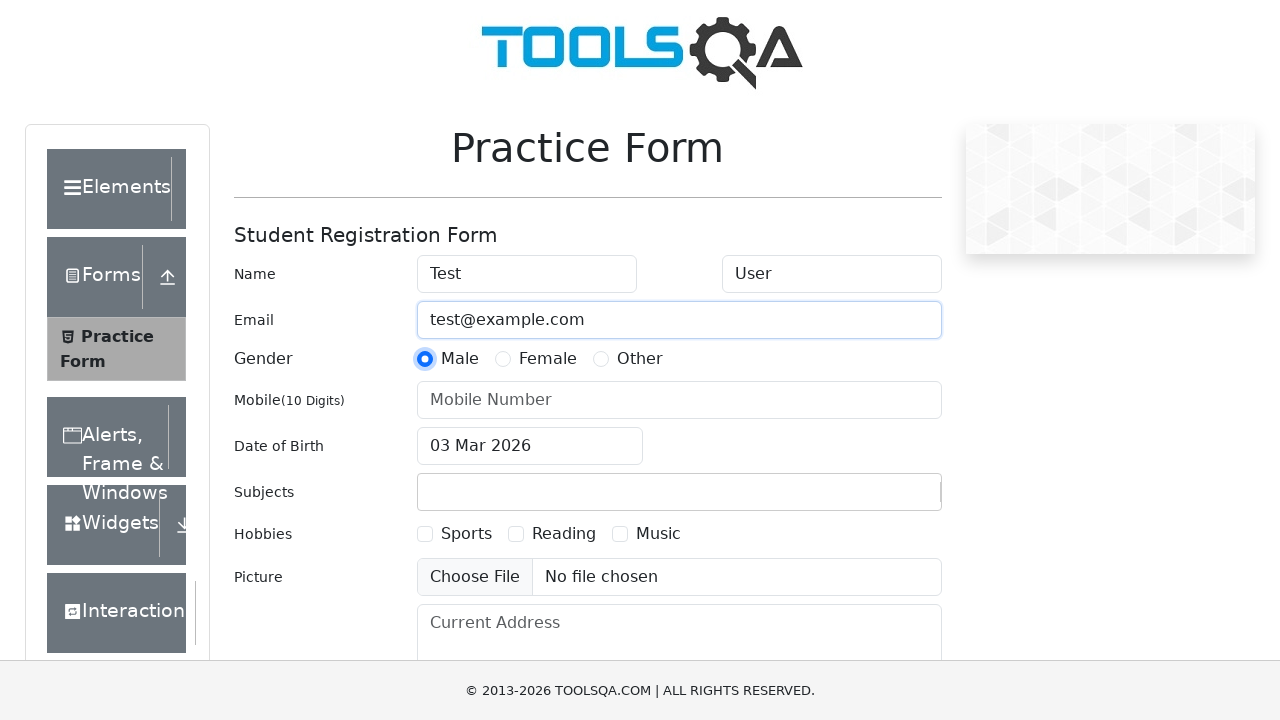

Filled phone number field with '1234567890' on #userNumber
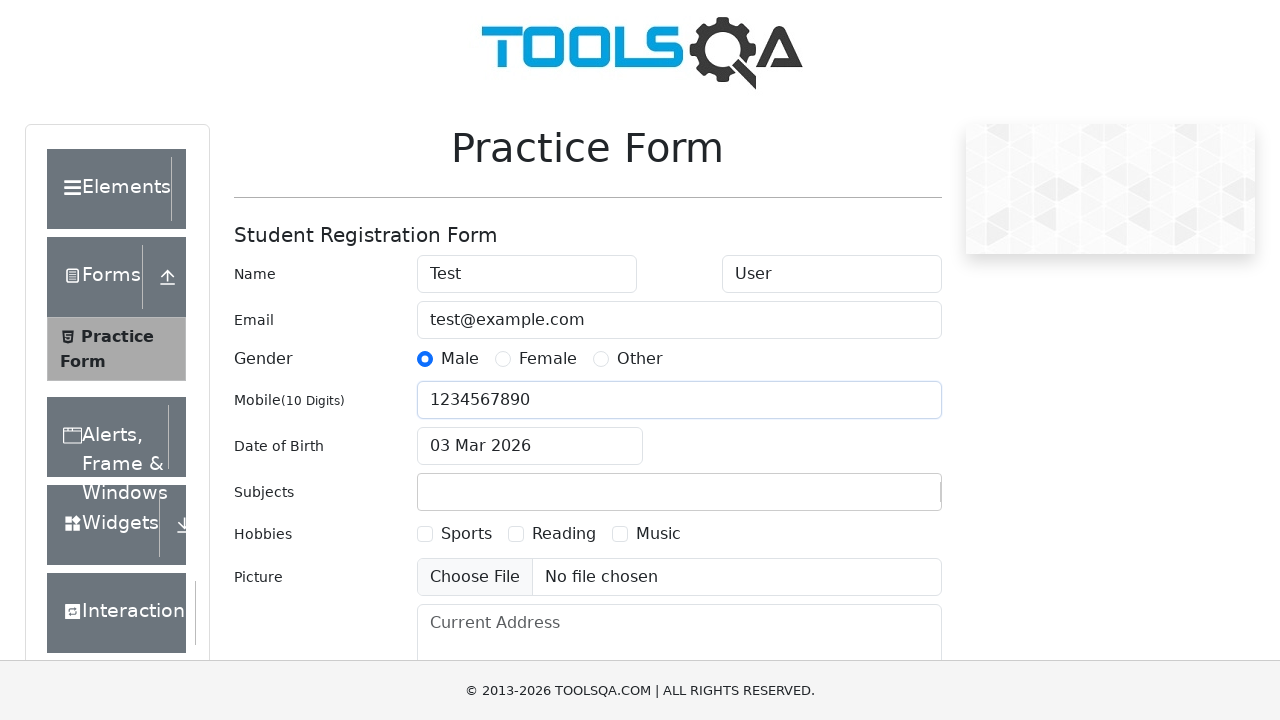

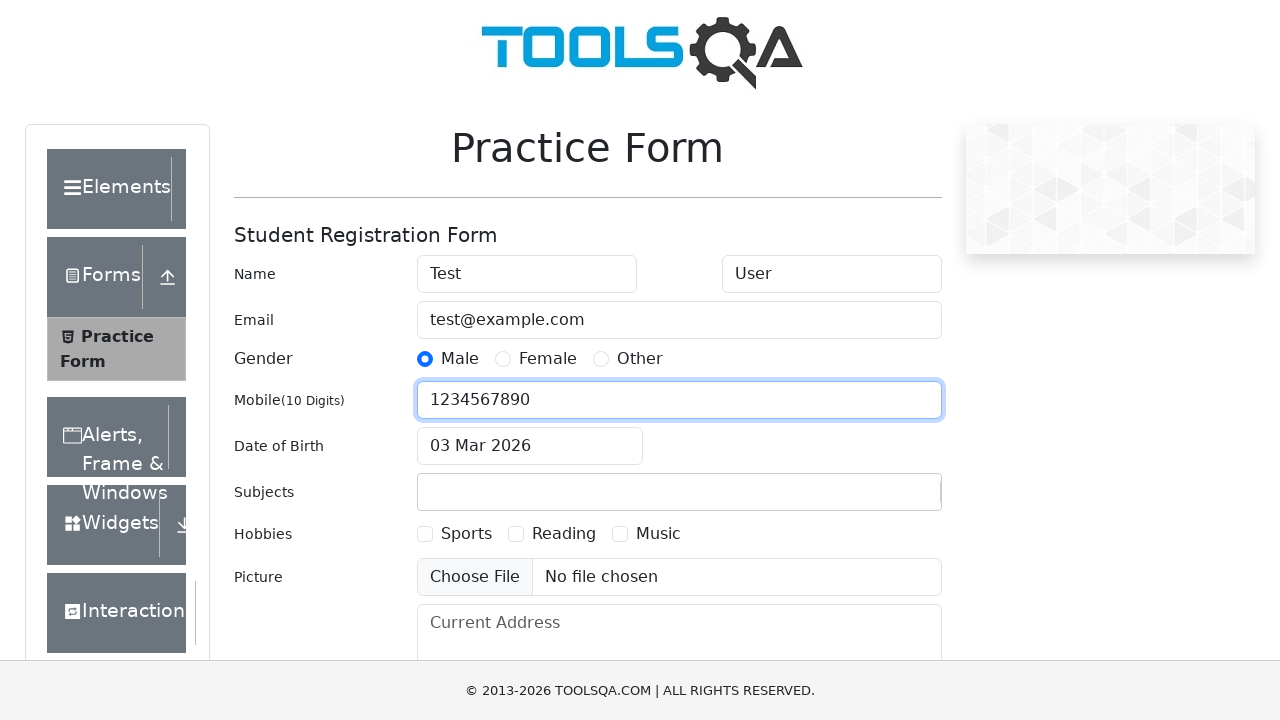